Tests JavaScript prompt alert handling by clicking a prompt button and interacting with the prompt dialog

Starting URL: http://omayo.blogspot.com/

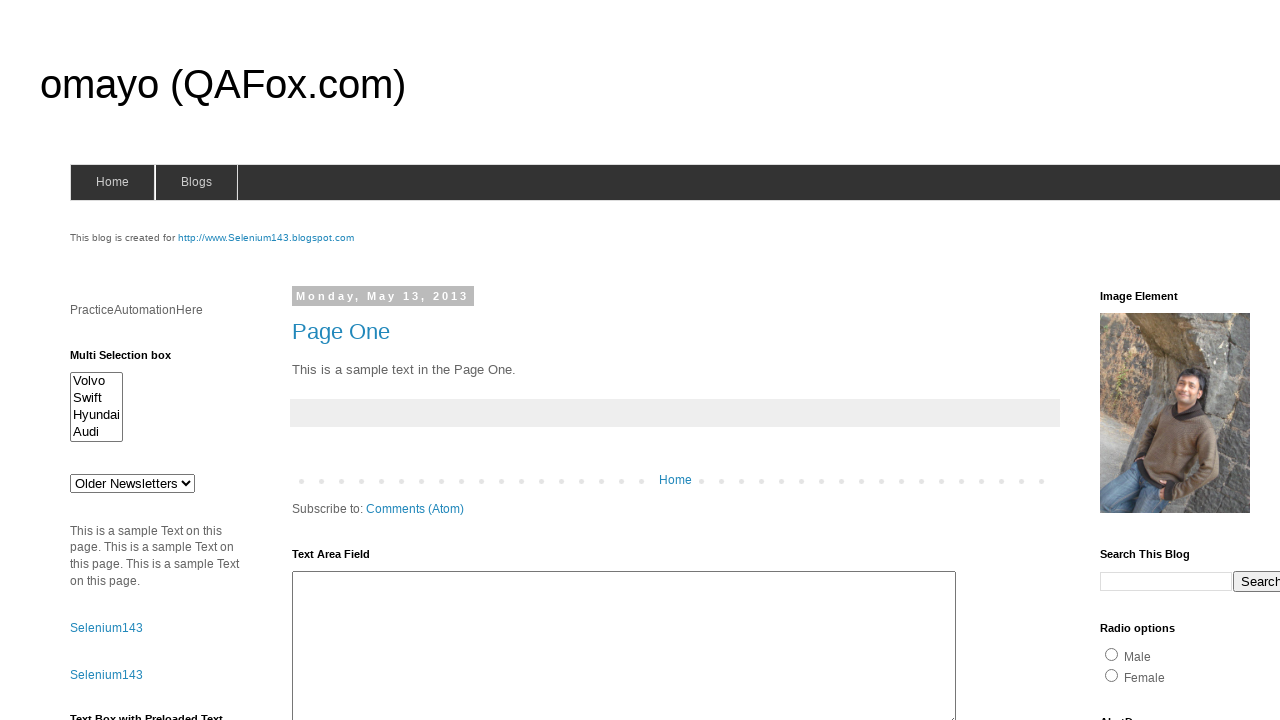

Set up dialog handler for prompt alerts
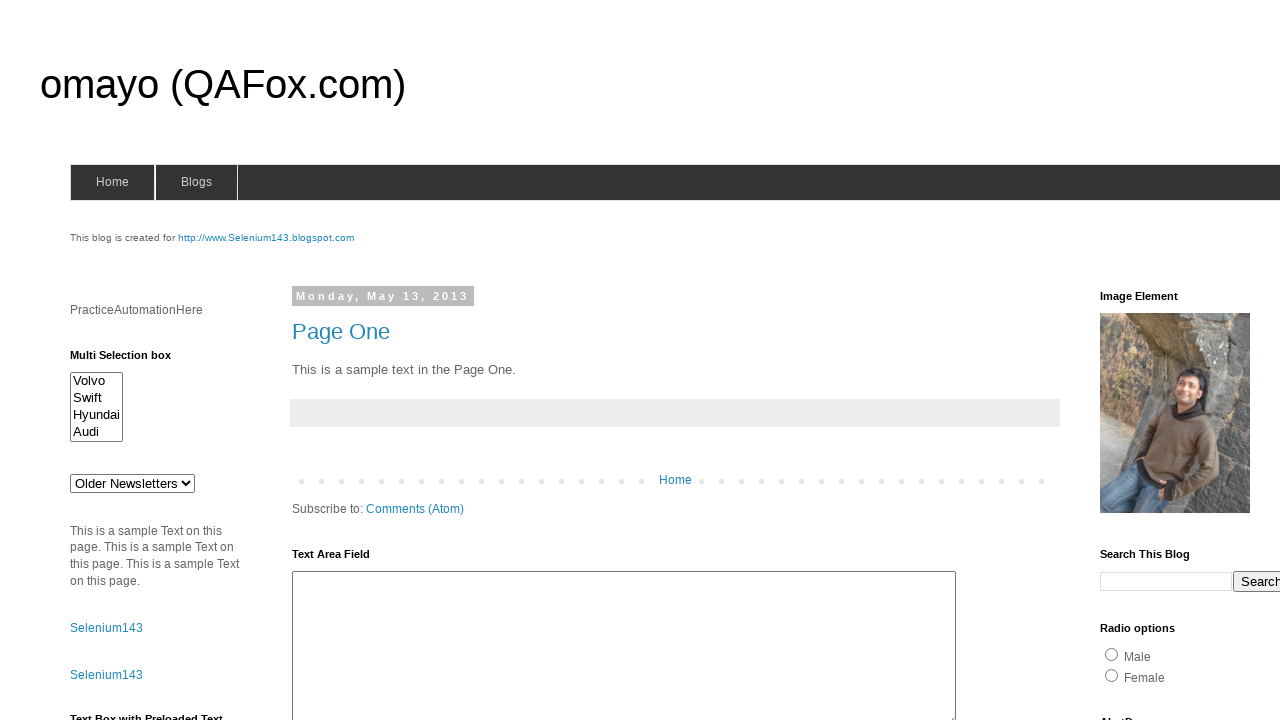

Clicked prompt button at (1140, 361) on #prompt
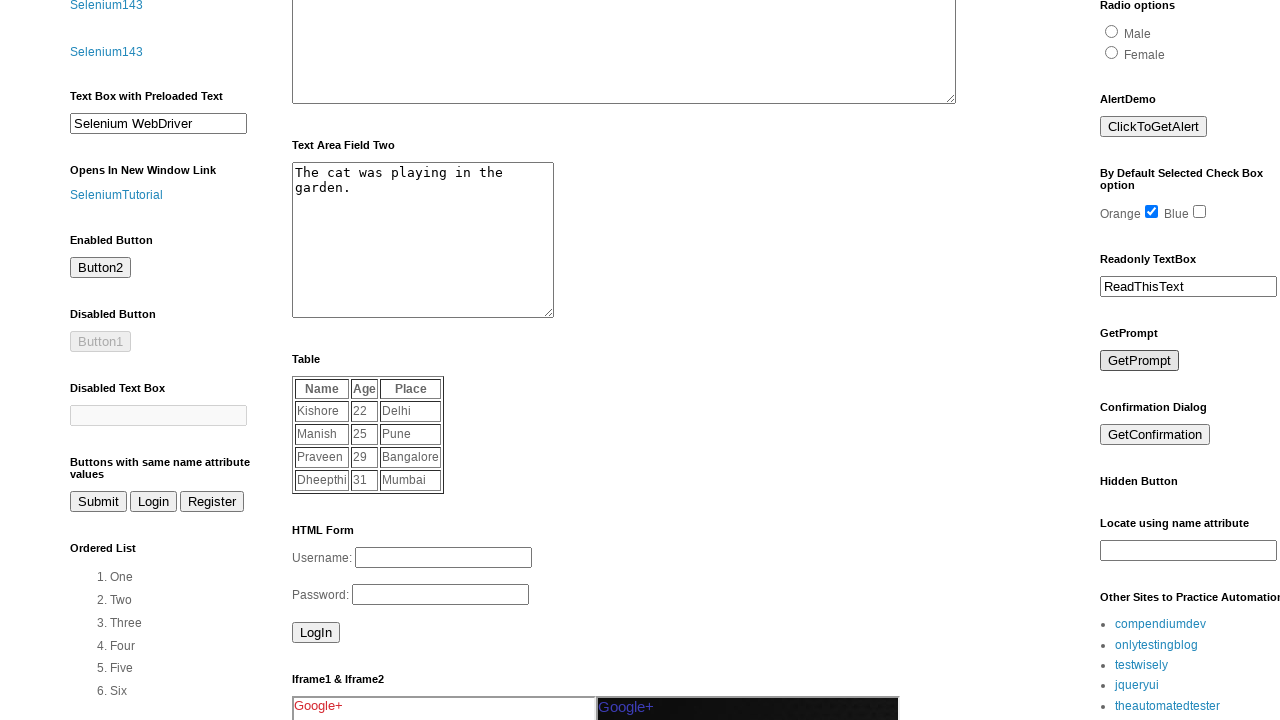

Waited 1 second for dialog to be processed
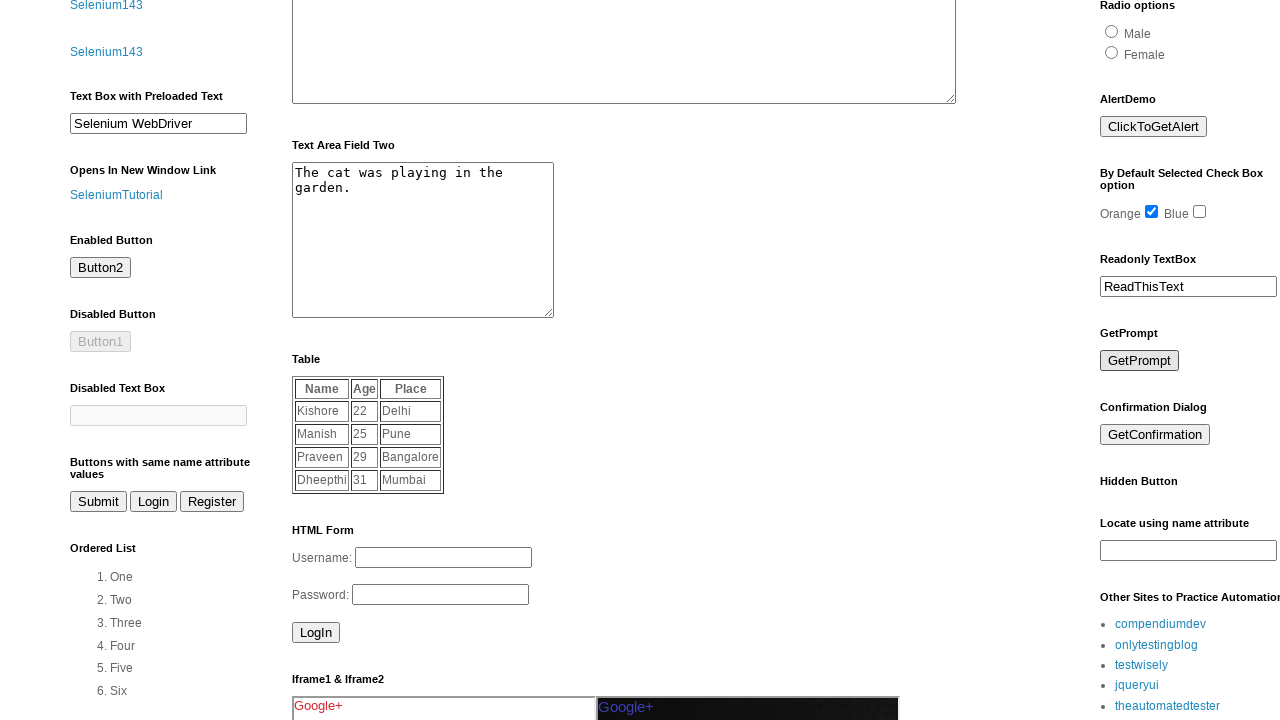

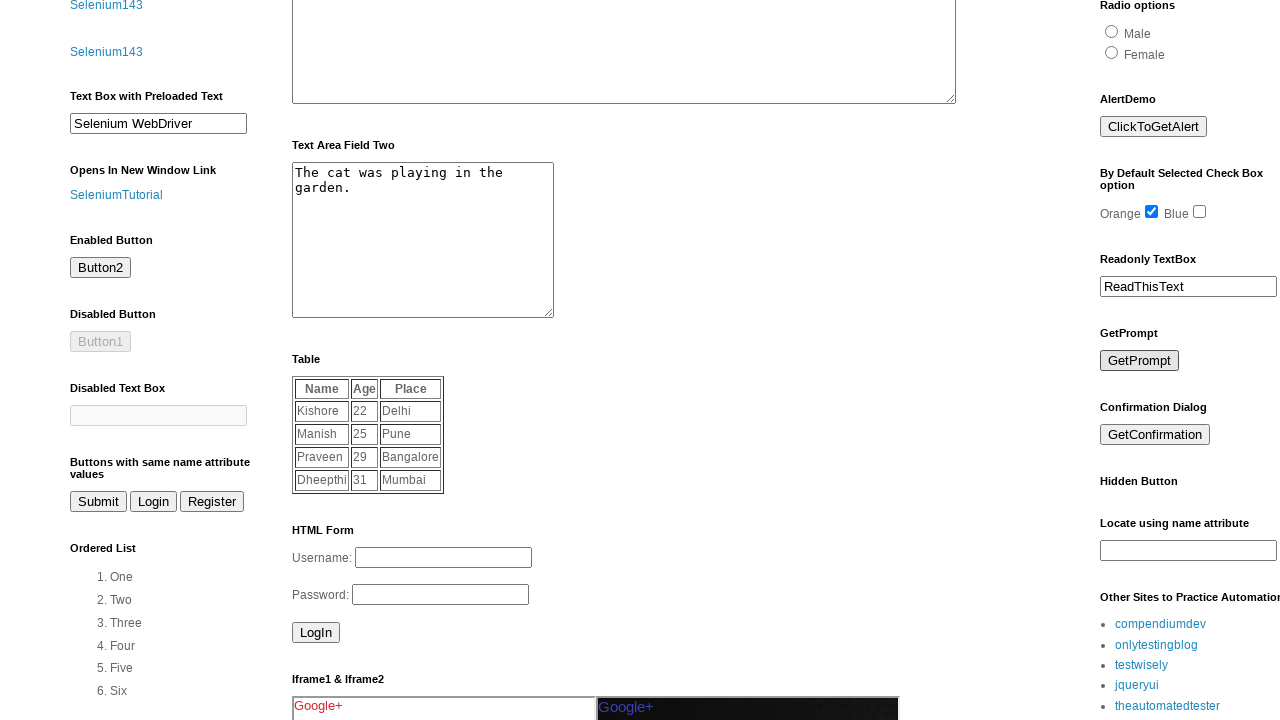